Tests dynamic loading functionality by clicking a start button and waiting for "Hello World!" text to appear

Starting URL: https://the-internet.herokuapp.com/dynamic_loading/1

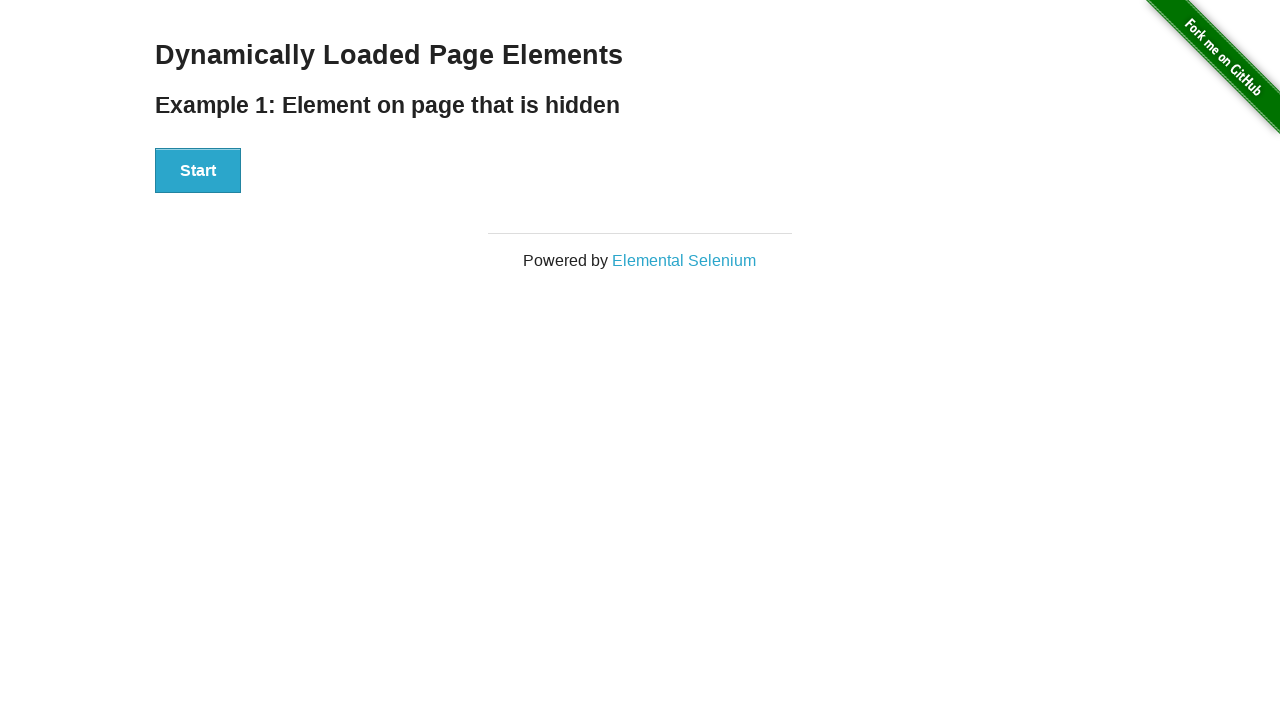

Clicked the Start button to trigger dynamic loading at (198, 171) on xpath=//button[text()='Start']
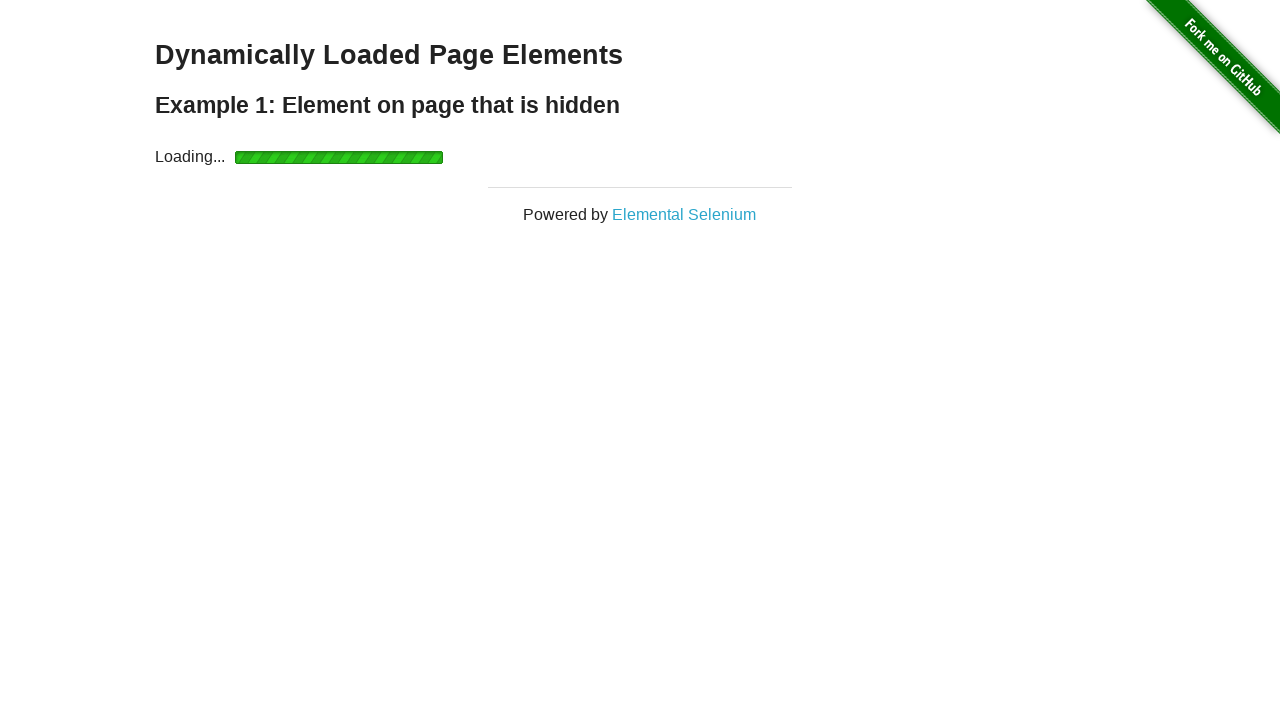

Waited for 'Hello World!' text to appear in the finish element
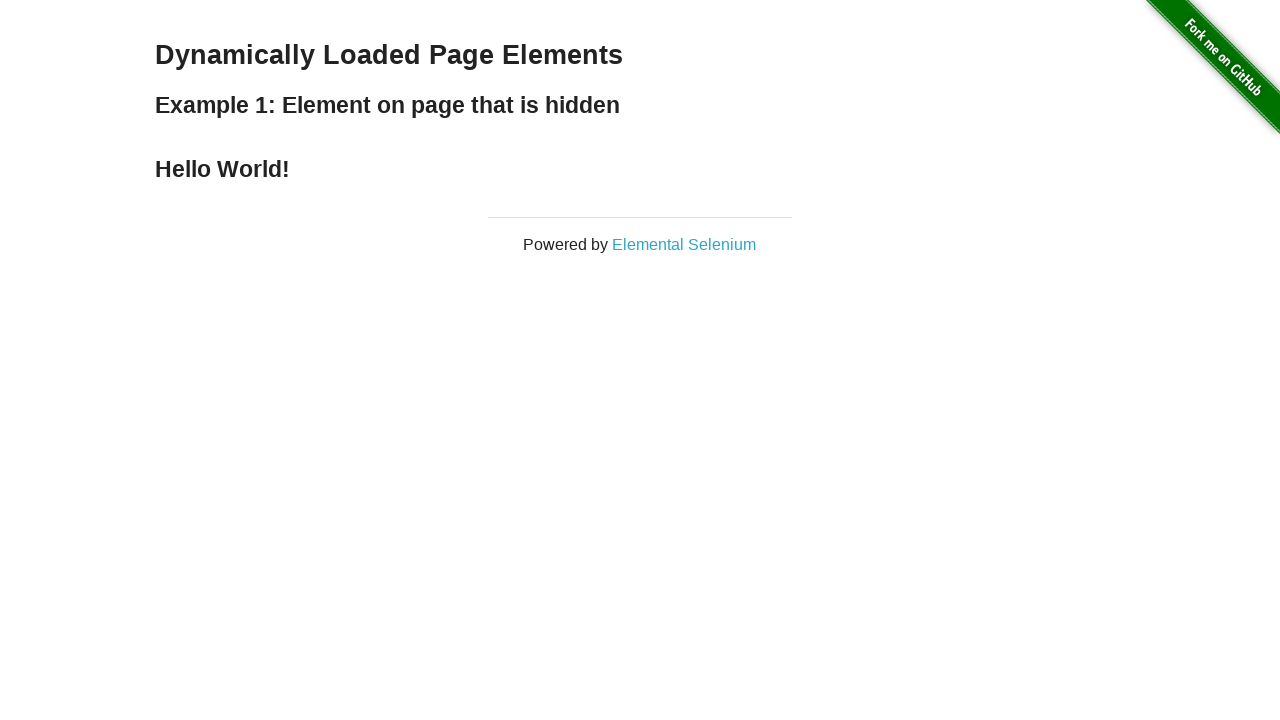

Located the Hello World element
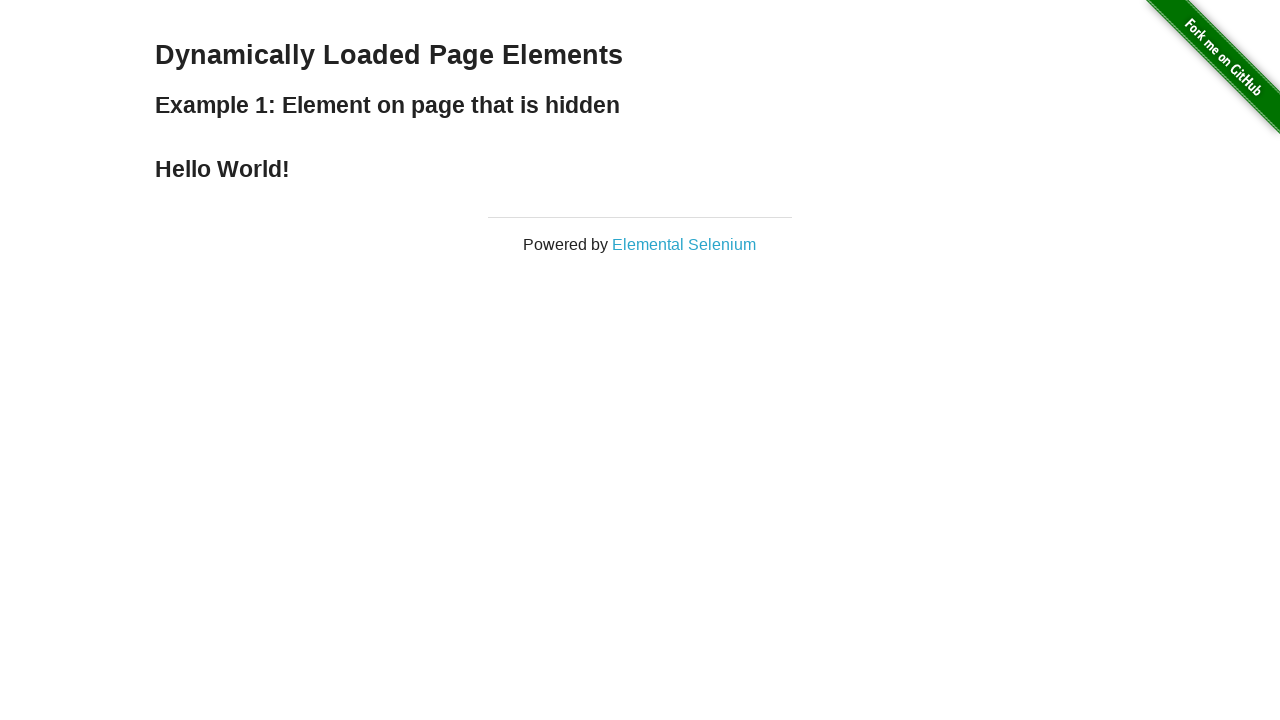

Verified that the element text content equals 'Hello World!'
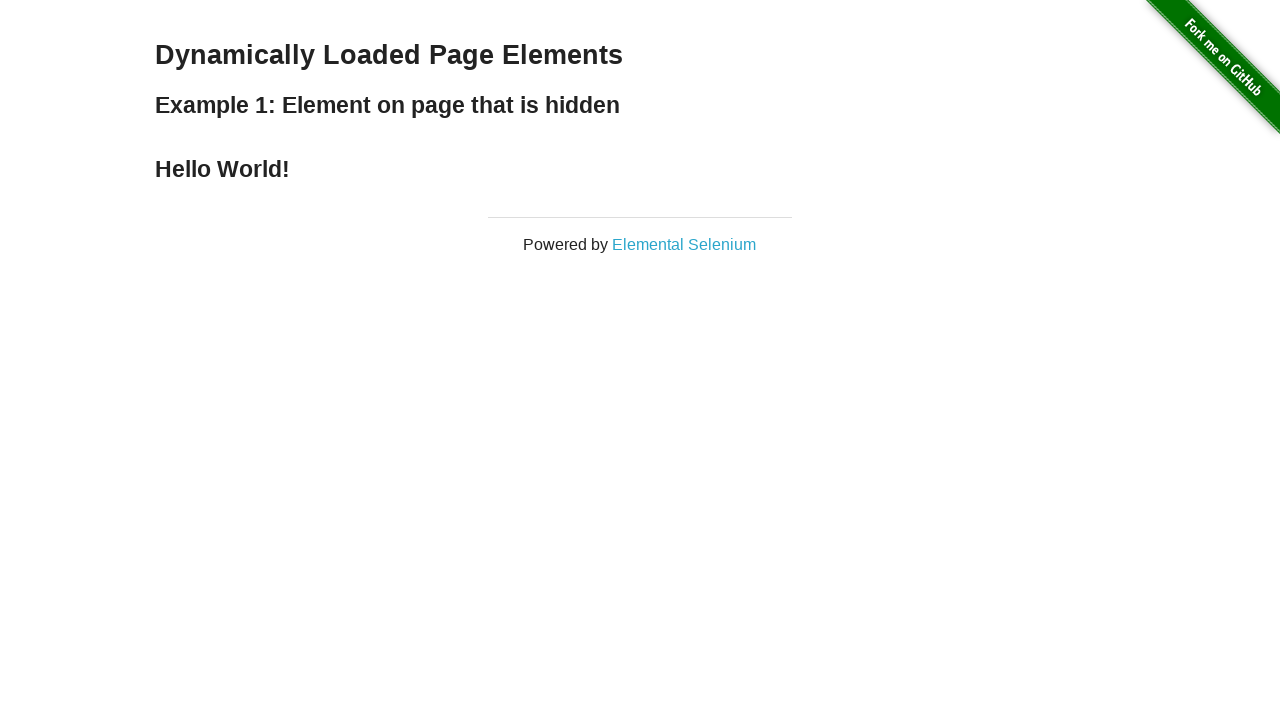

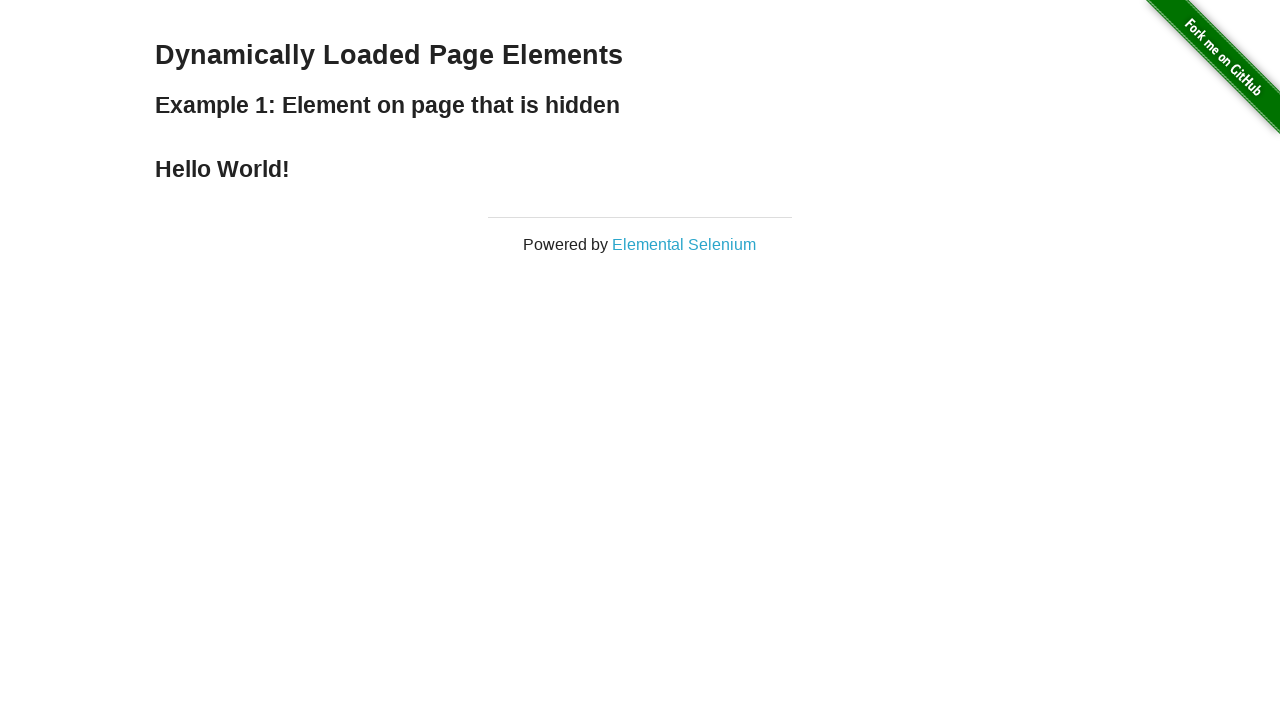